Tests JavaScript alert functionality by clicking the JS Alert button and accepting the alert

Starting URL: https://the-internet.herokuapp.com/javascript_alerts

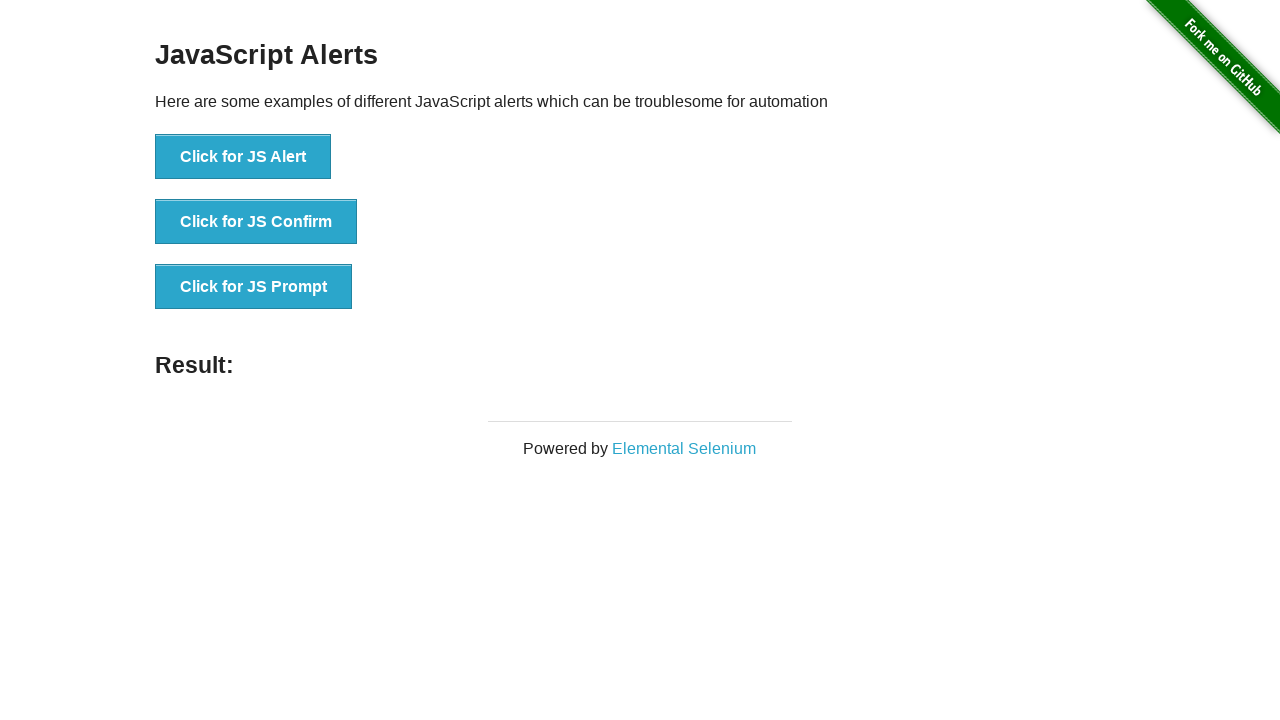

Clicked the JS Alert button at (243, 157) on xpath=//*[@id='content']/div/ul/li[1]/button
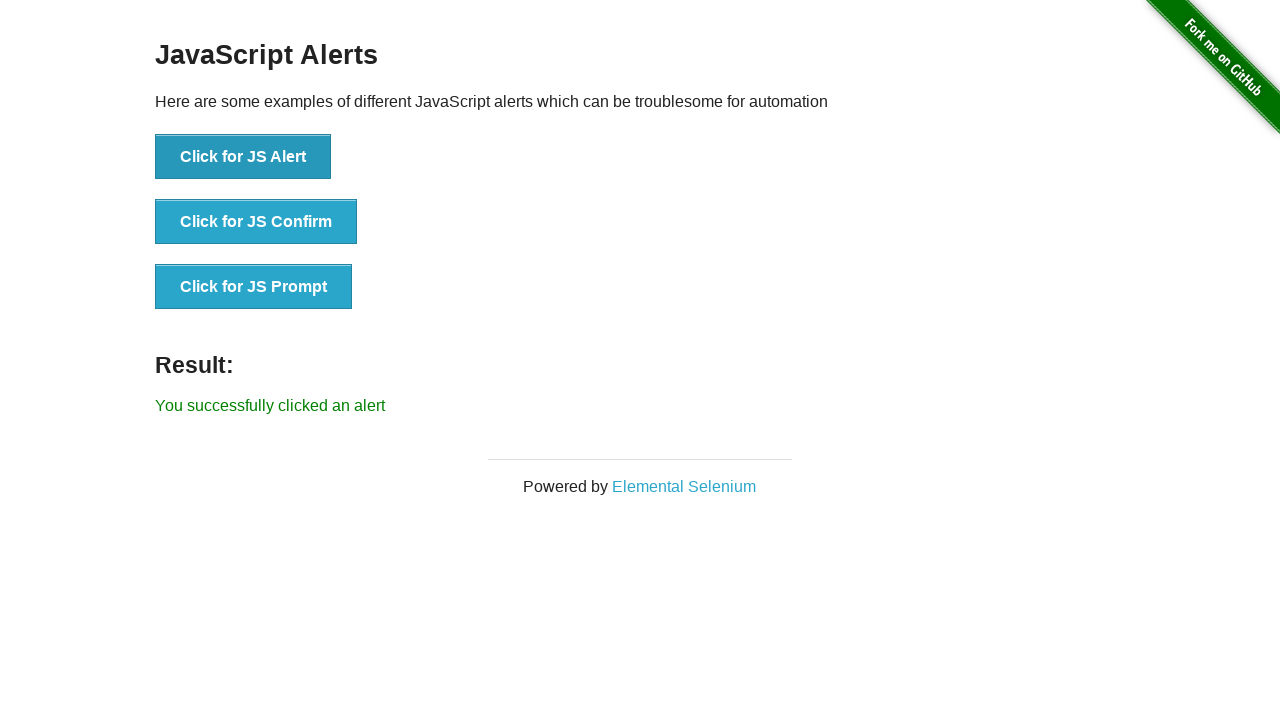

Set up dialog handler to accept alerts
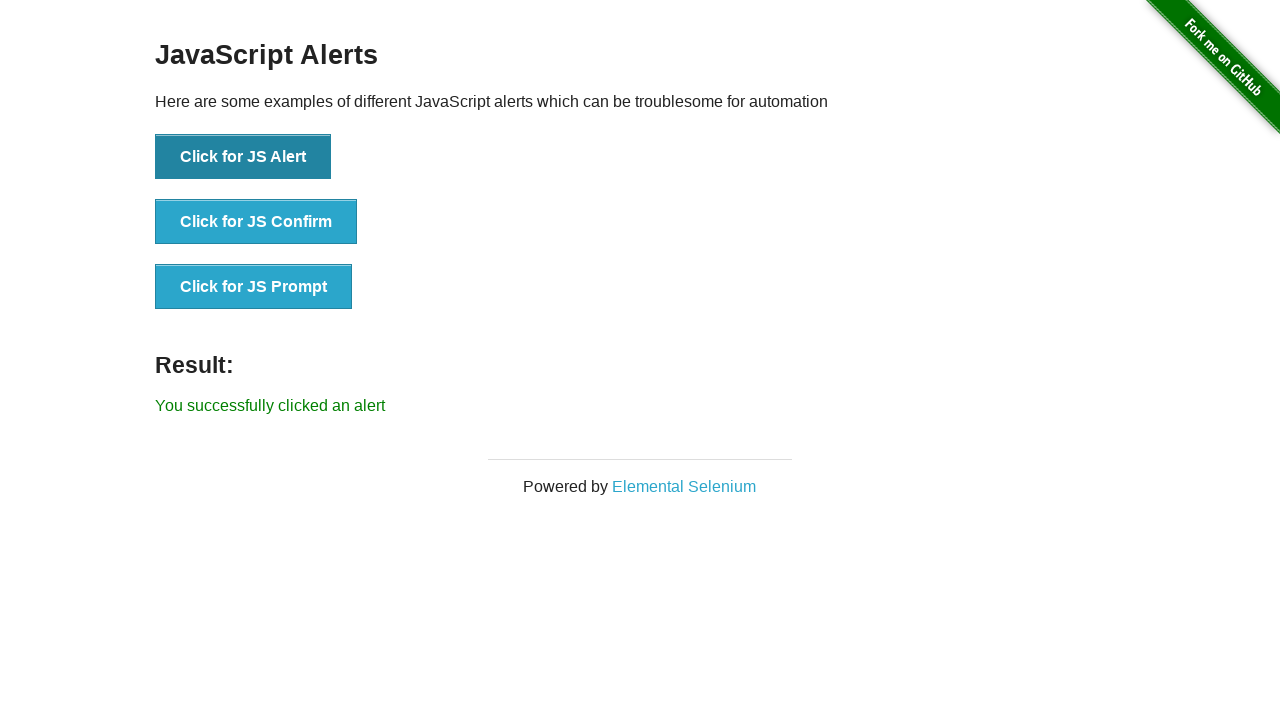

Alert was accepted and result message appeared
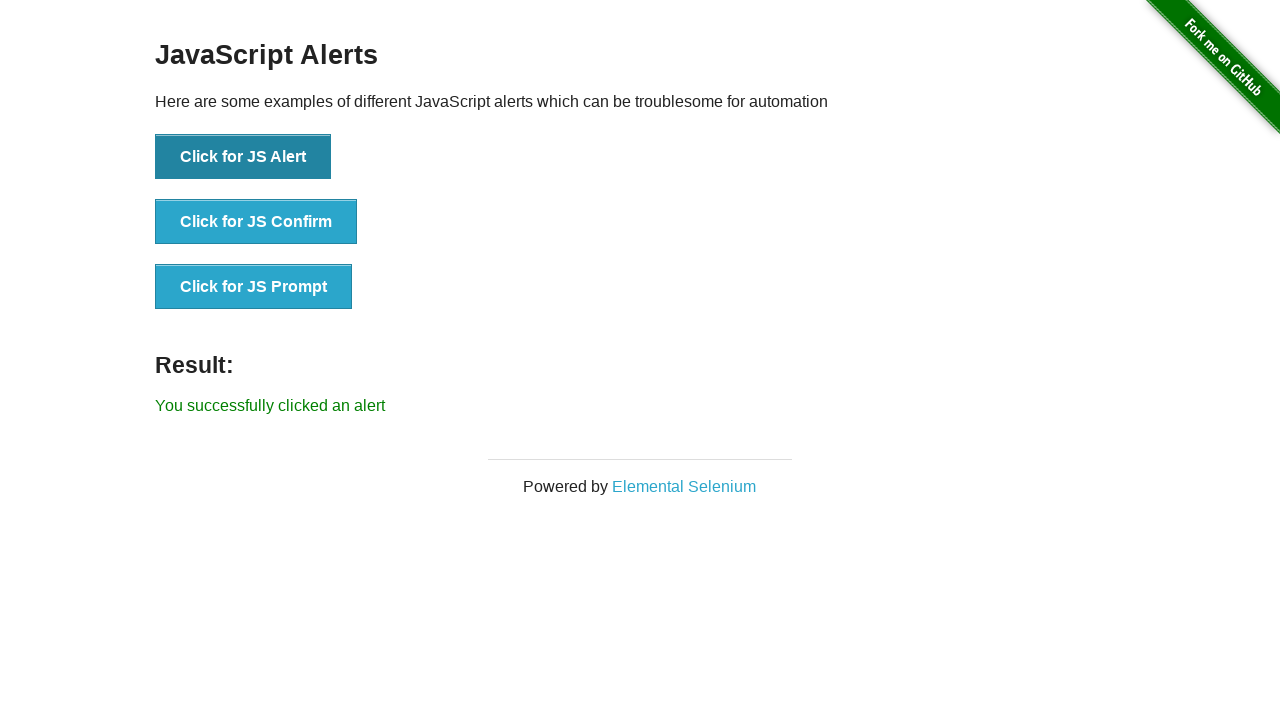

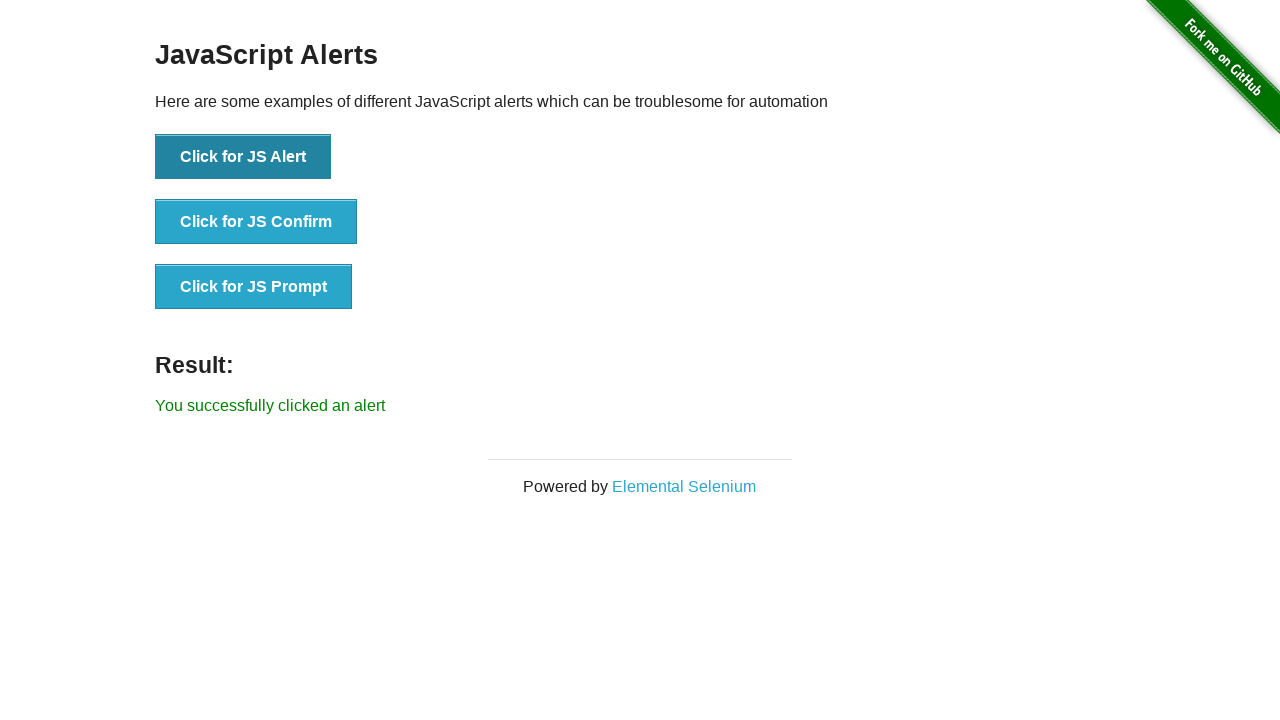